Navigates to the text-box page and fills the Full Name field with a name

Starting URL: https://demoqa.com/text-box

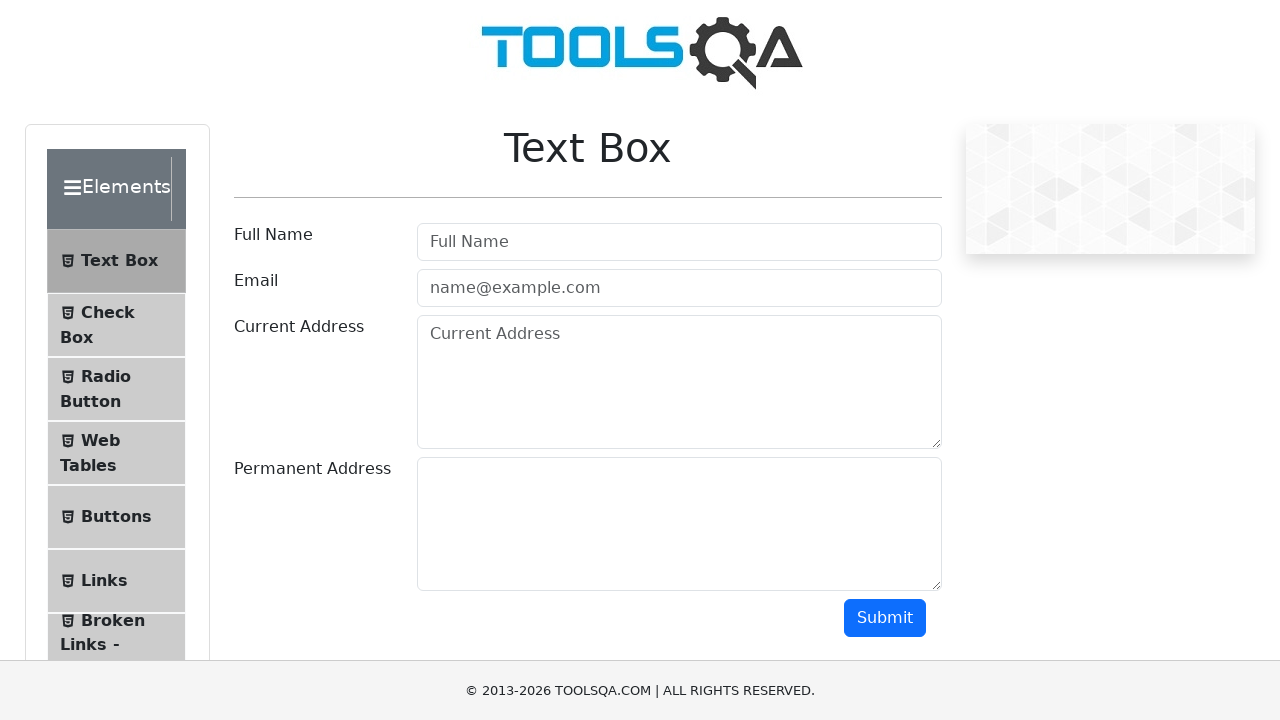

Filled Full Name field with 'Maria Garcia' on #userName
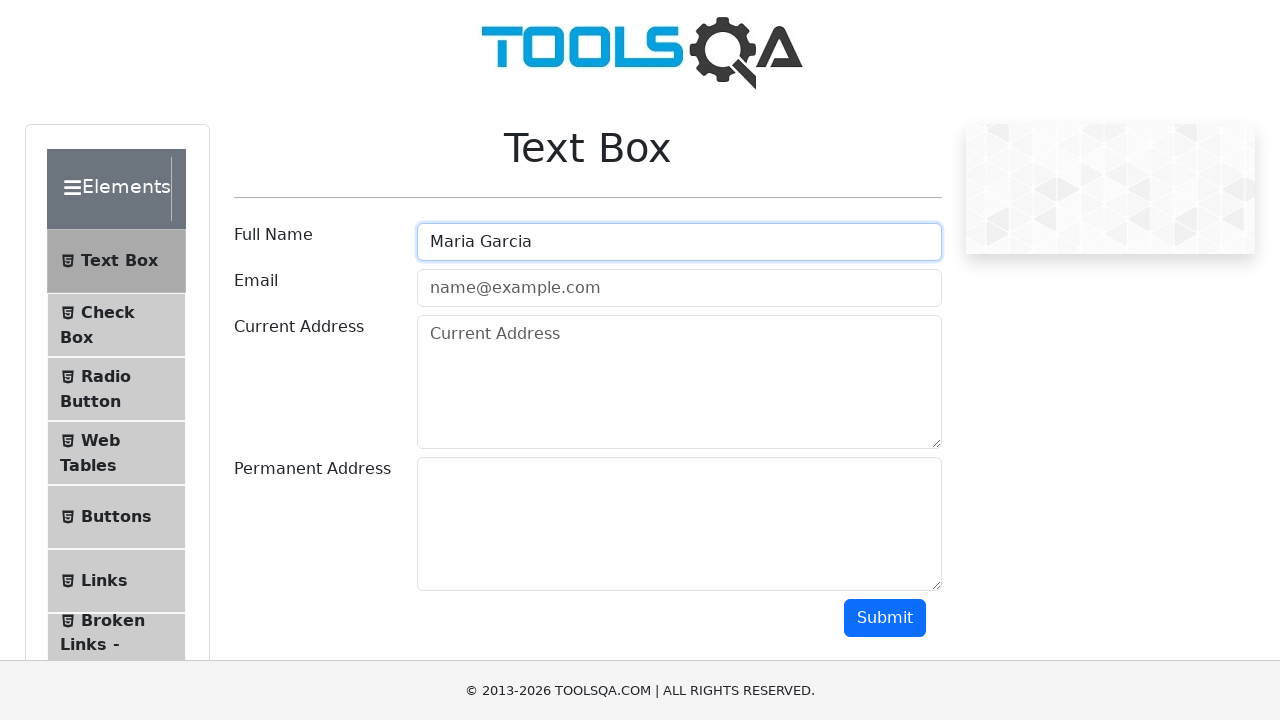

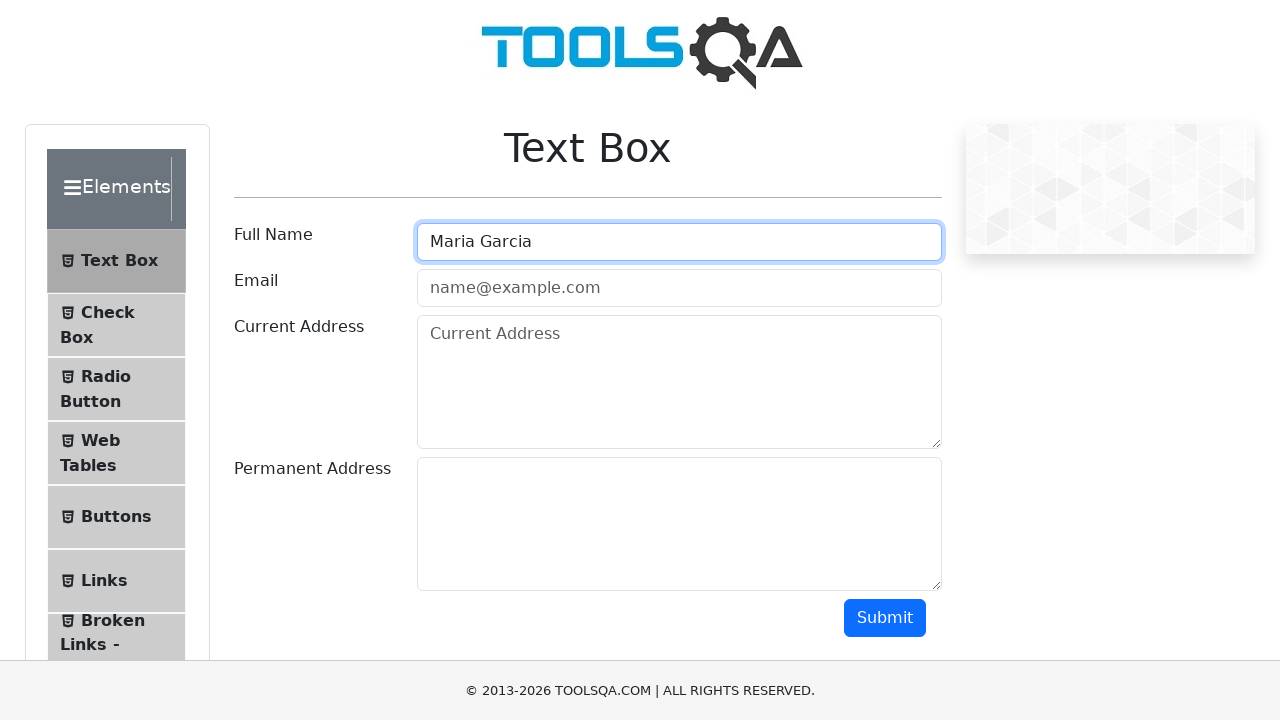